Tests handling shadow DOM elements inside an iframe by switching to the iframe and interacting with a shadow DOM input field

Starting URL: https://selectorshub.com/shadow-dom-in-iframe/

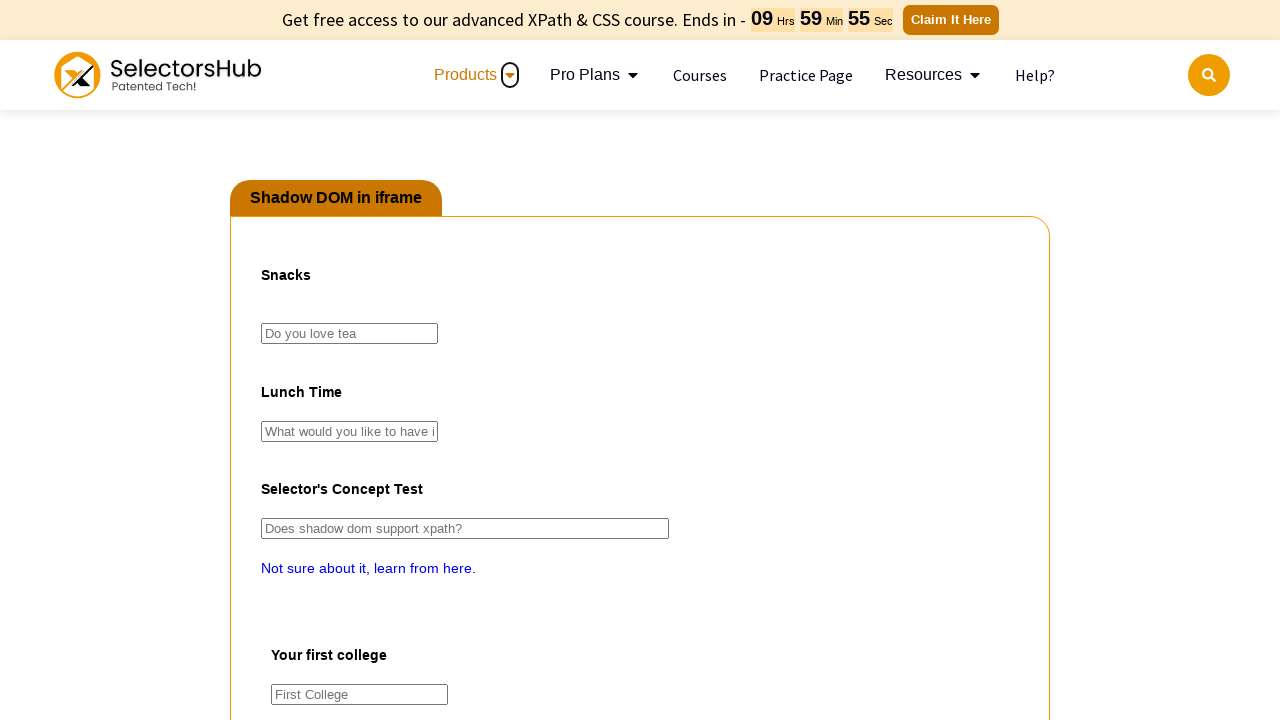

Waited for iframe to load (9 seconds)
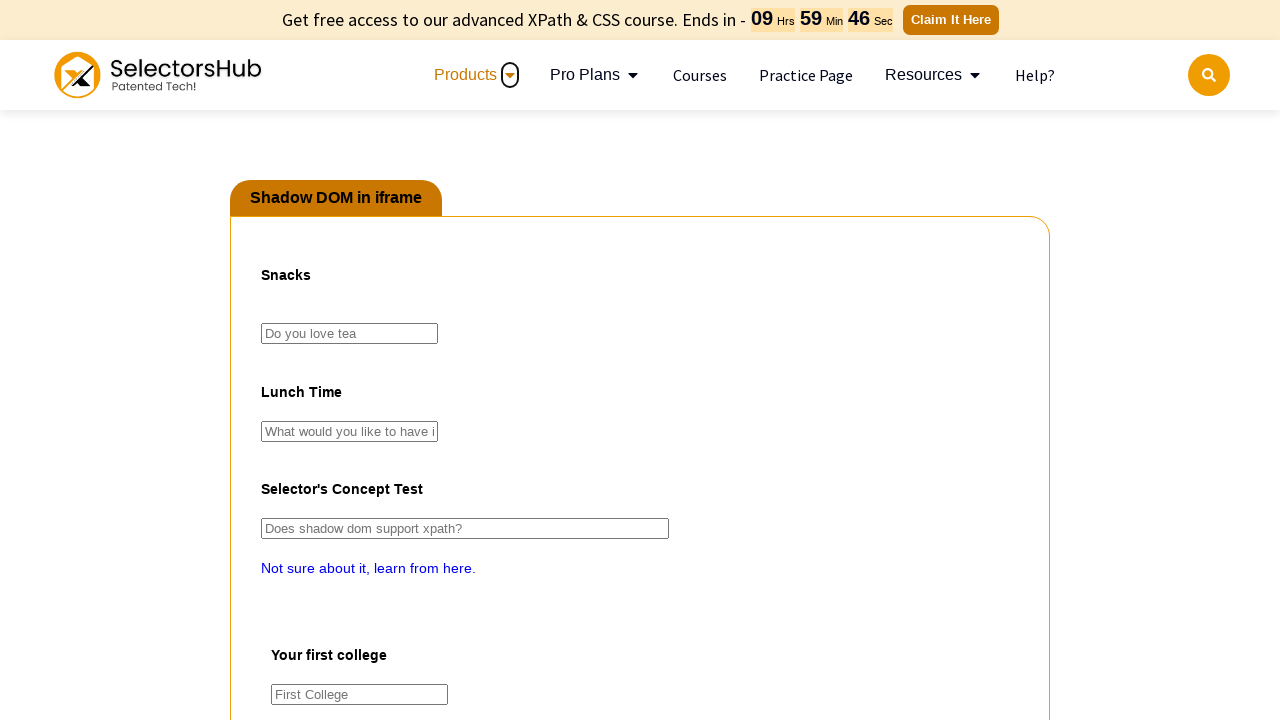

Switched to iframe with id='pact'
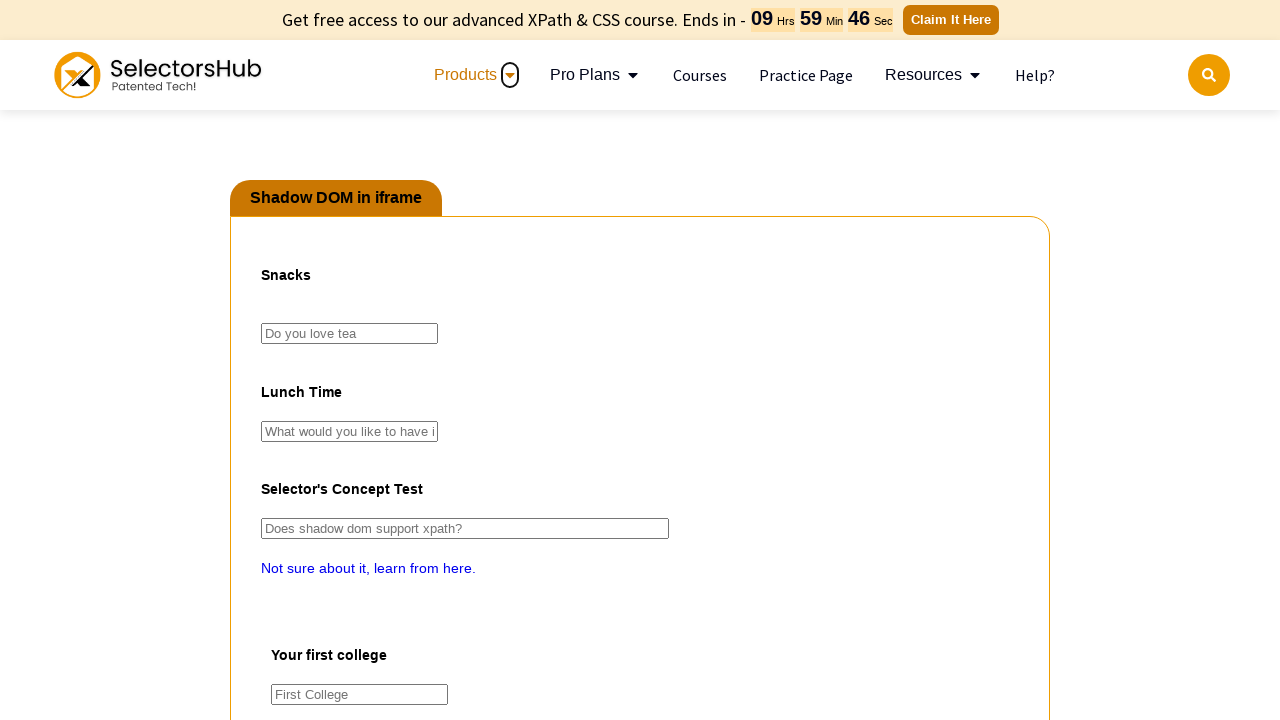

Waited for iframe content to load (1.5 seconds)
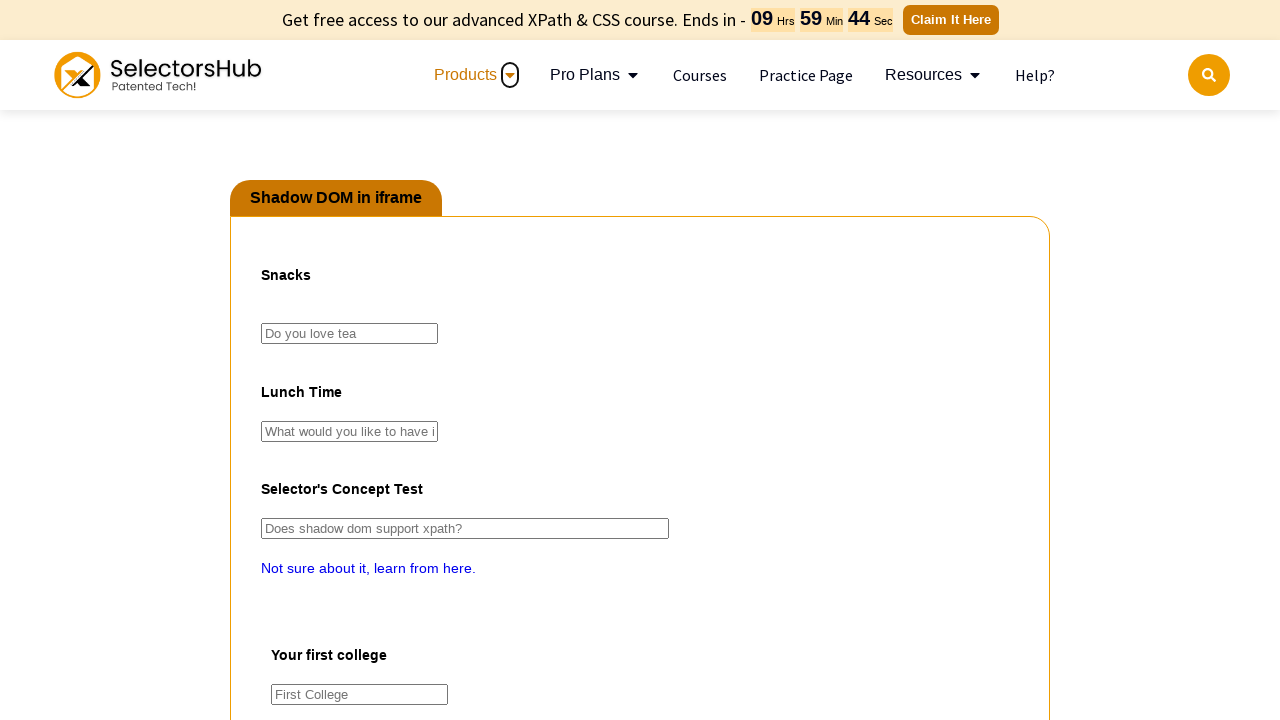

Filled shadow DOM input field with 'masala tea' on #snacktime >> #tea
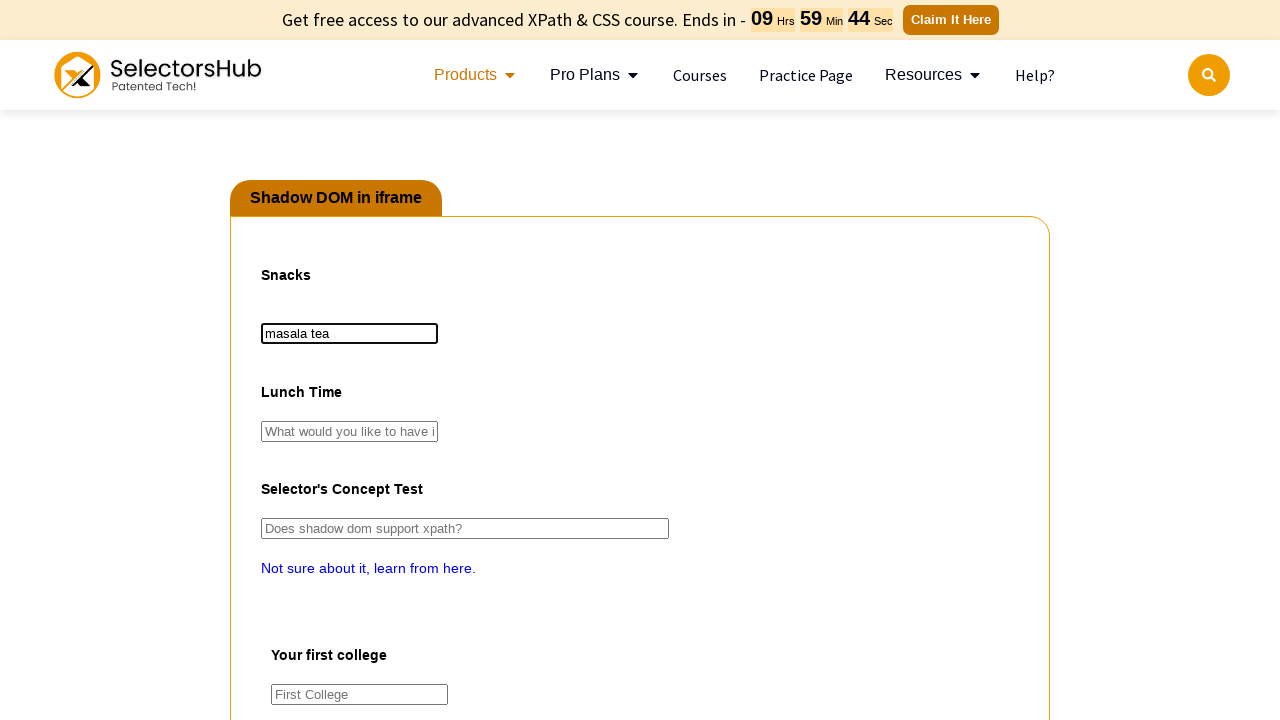

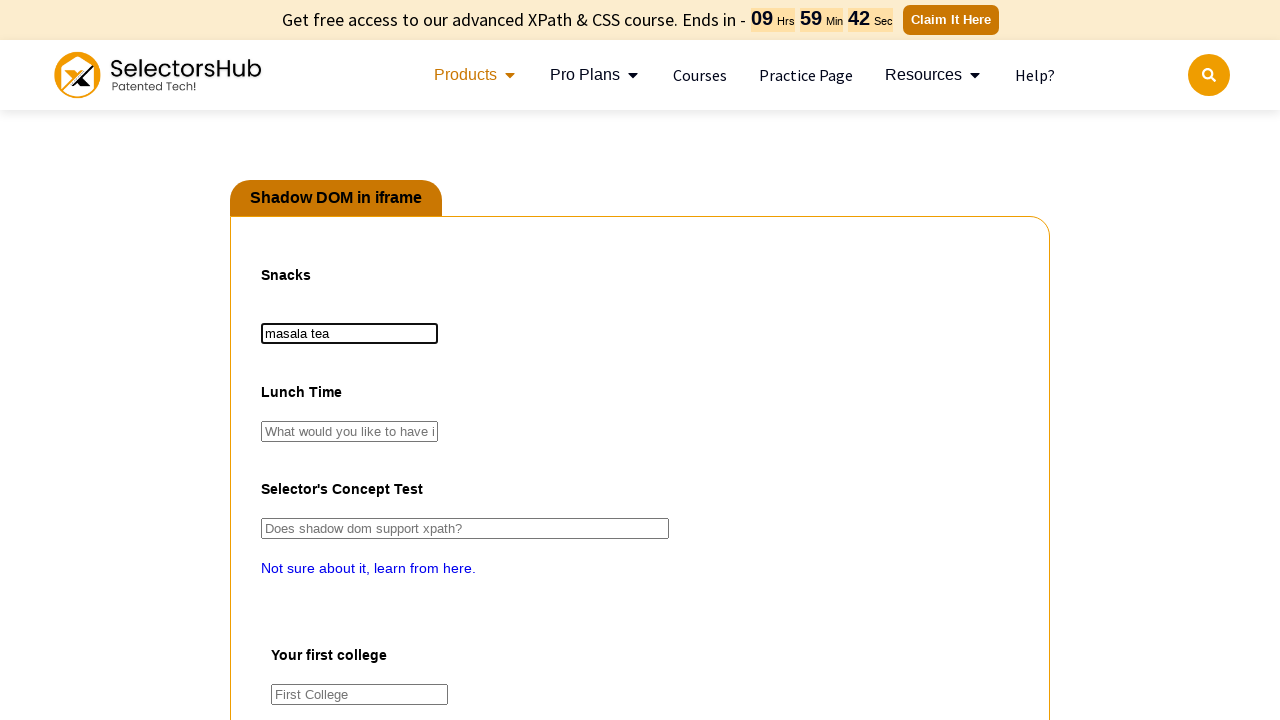